Navigates to RODE warranty page to verify email field validation

Starting URL: https://warranty.rode.com/

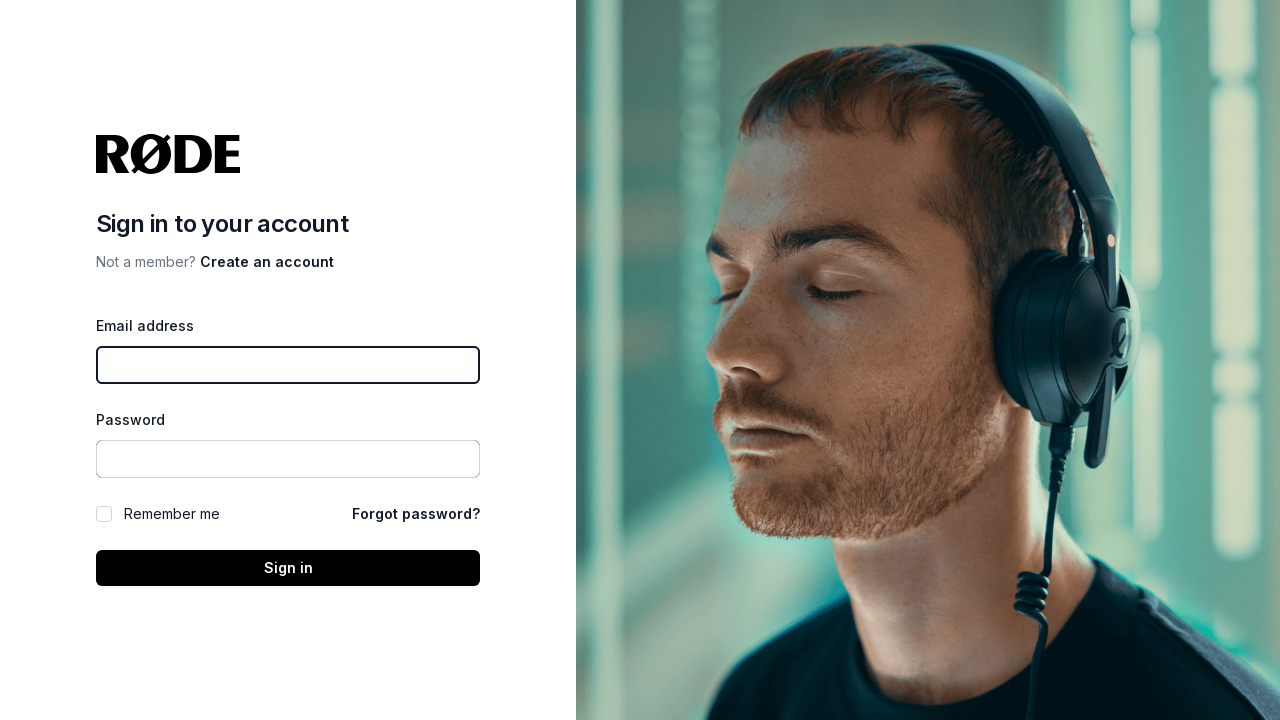

Waited for email input field to be visible on RODE warranty page
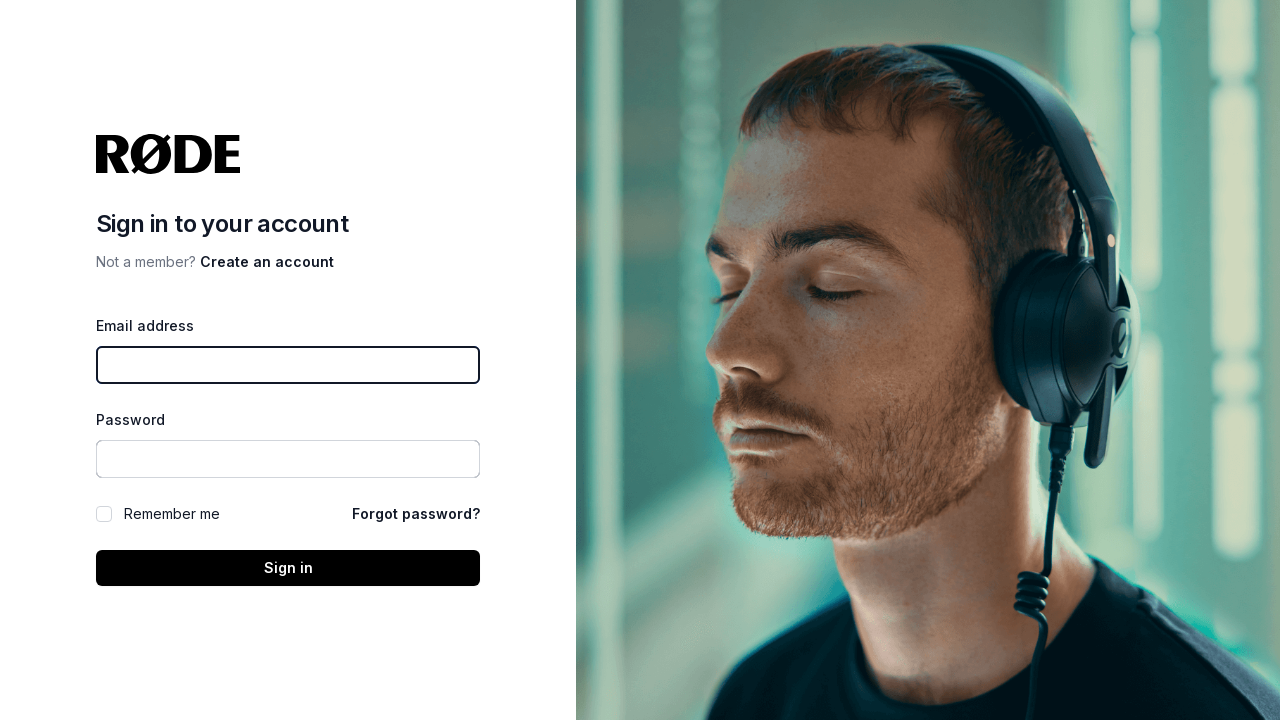

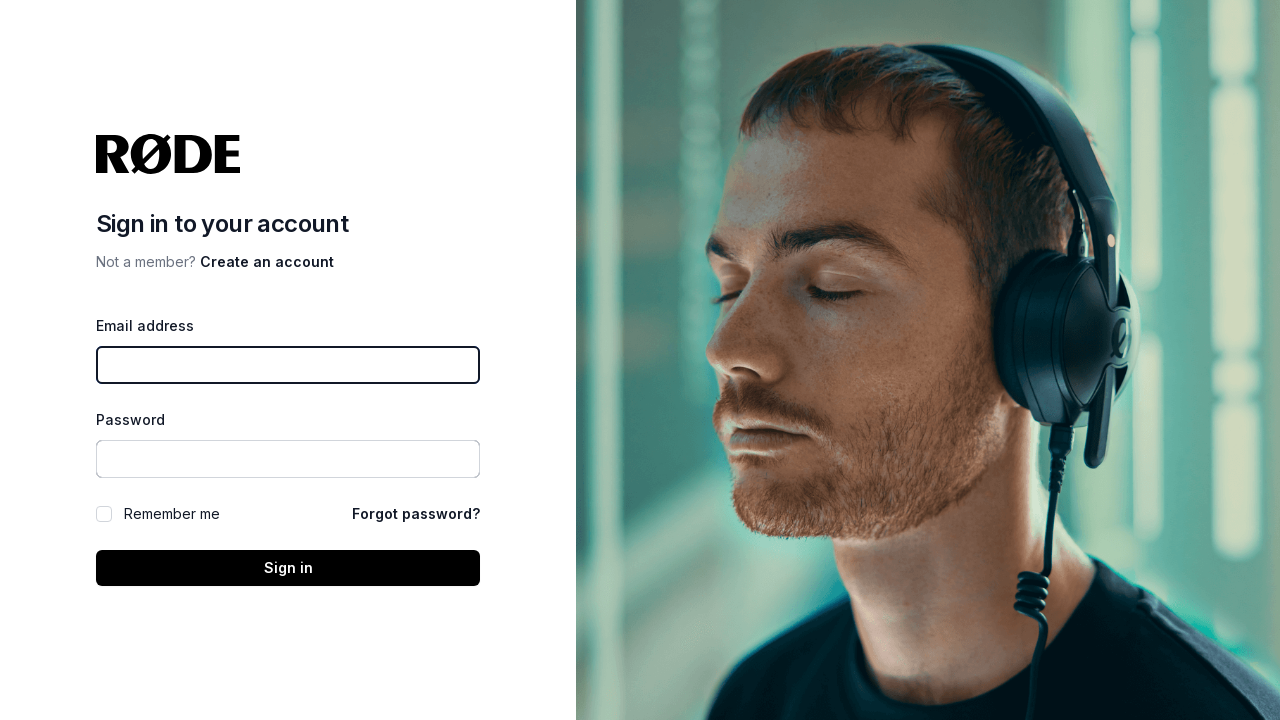